Tests that a button becomes visible after a delay and can be clicked on the dynamic properties page

Starting URL: https://demoqa.com/dynamic-properties

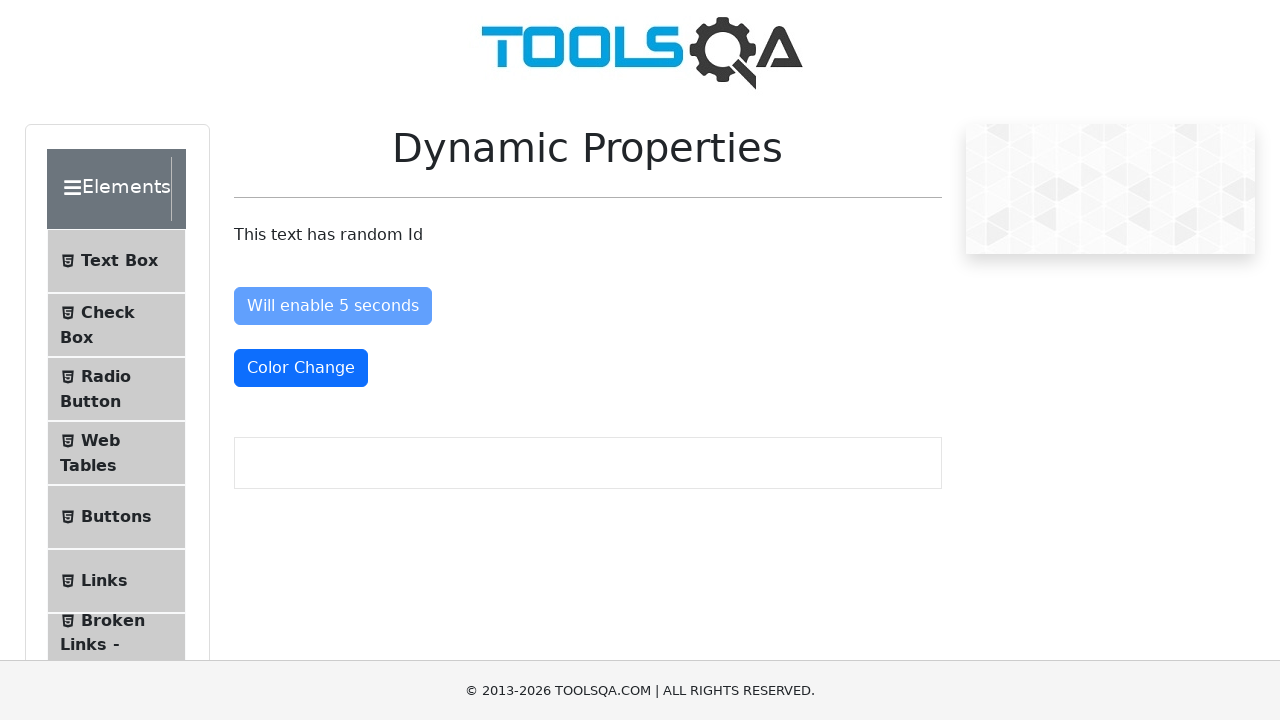

Waited for button with id 'visibleAfter' to become visible after delay
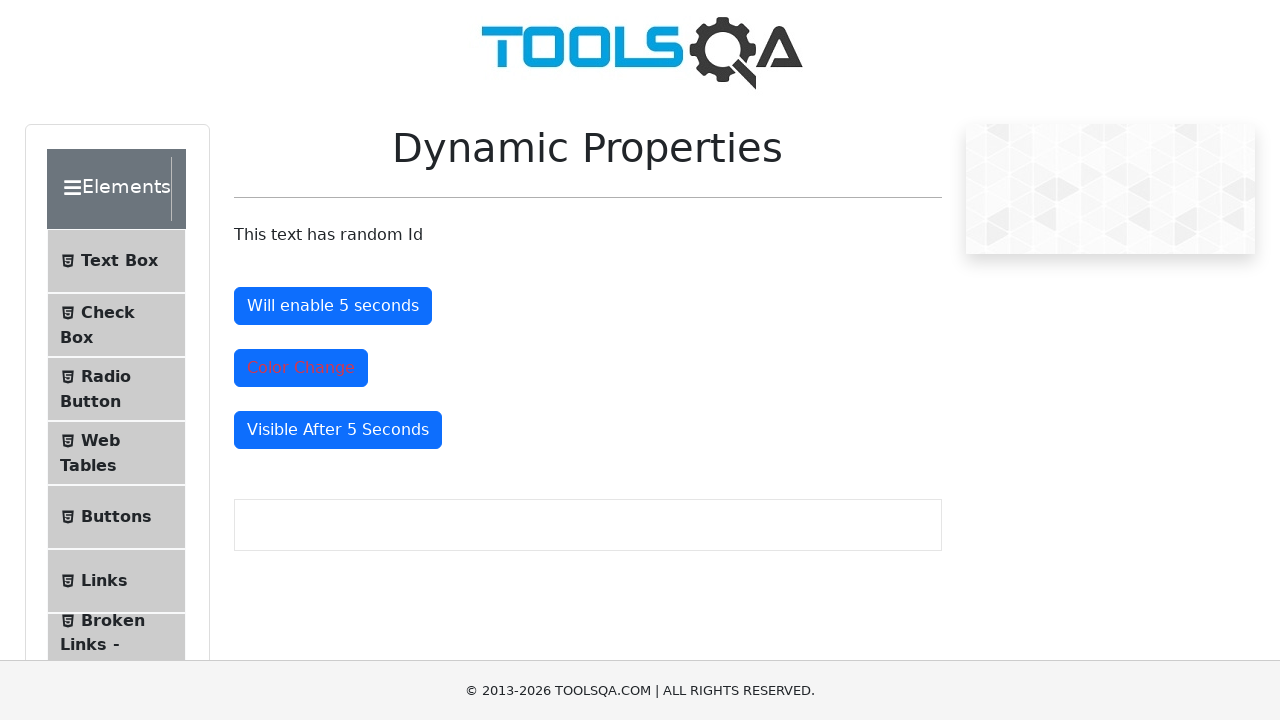

Clicked the visible button at (338, 430) on #visibleAfter
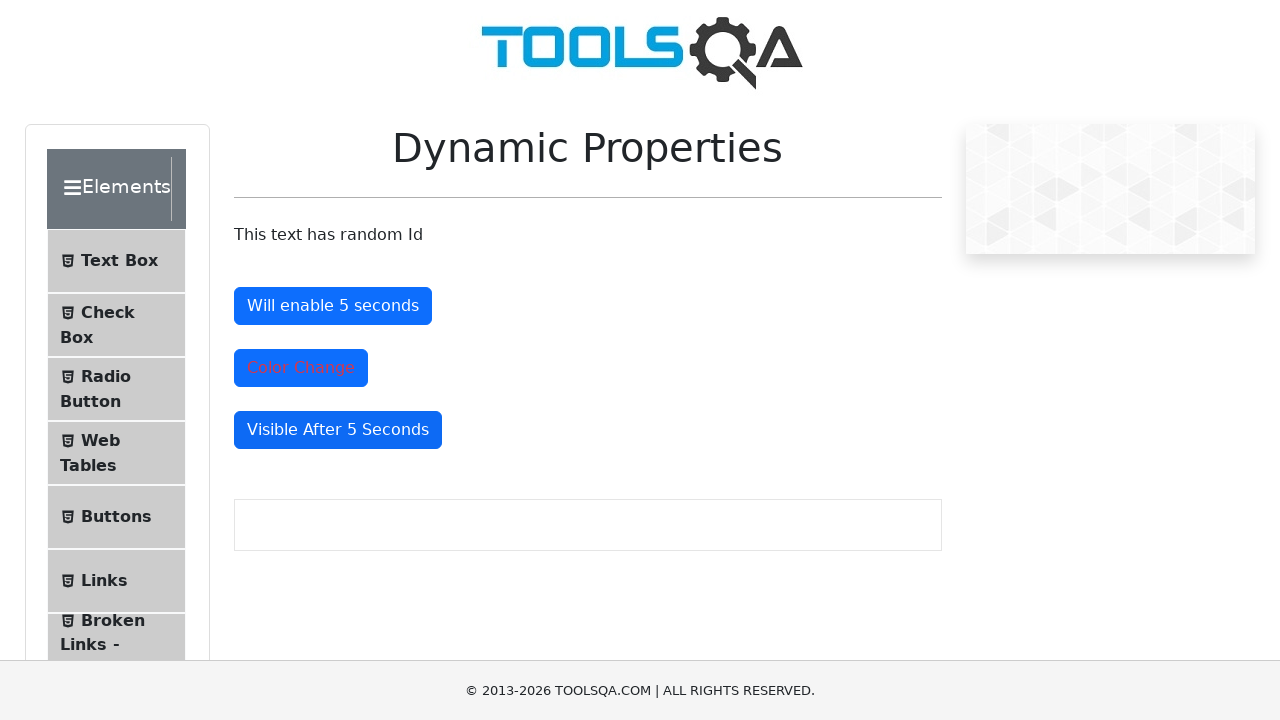

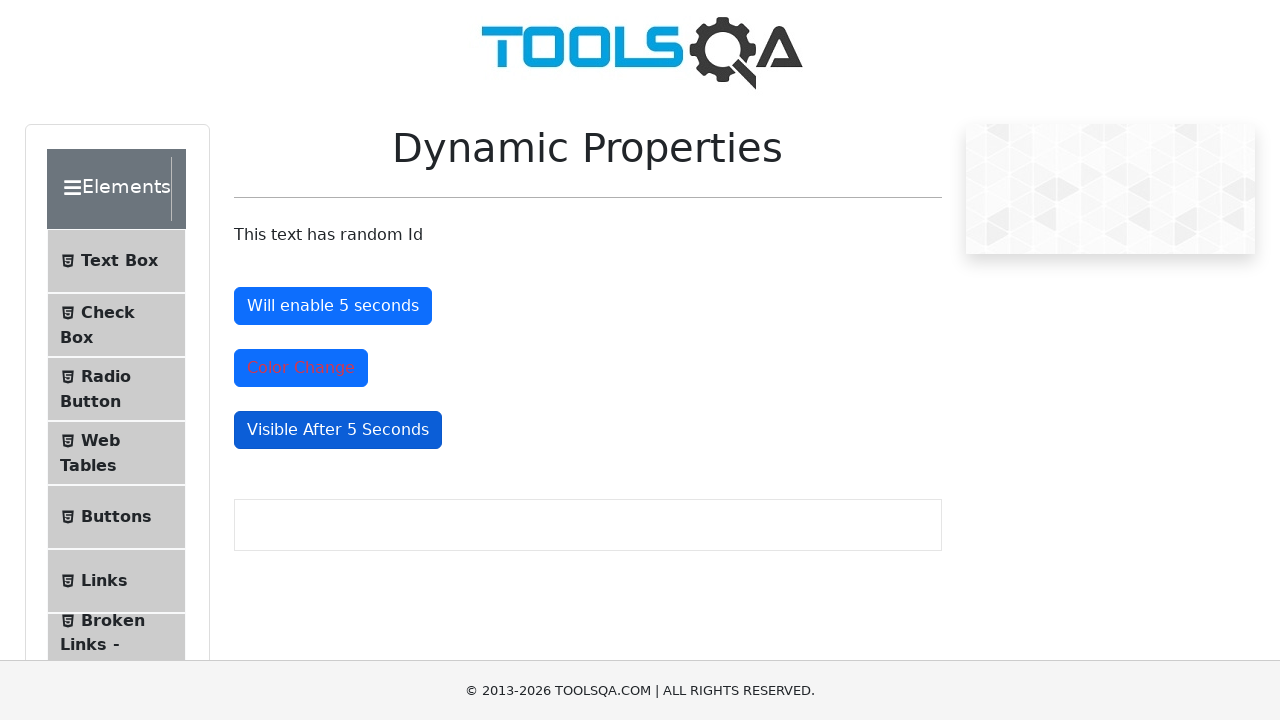